Tests dropdown menu by hovering over a menu item and verifying the submenu becomes visible.

Starting URL: https://osstep.github.io/action_hover

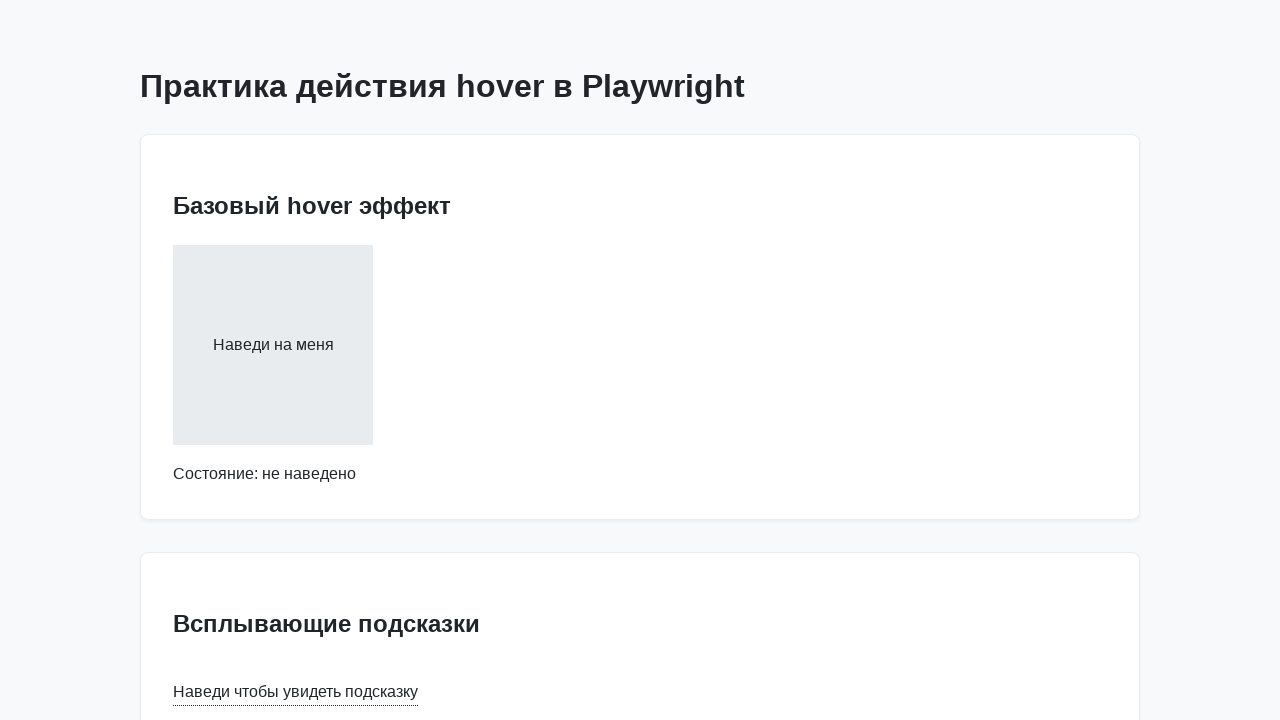

Located menu item 'Меню 1 Подменю 1.1 Подменю'
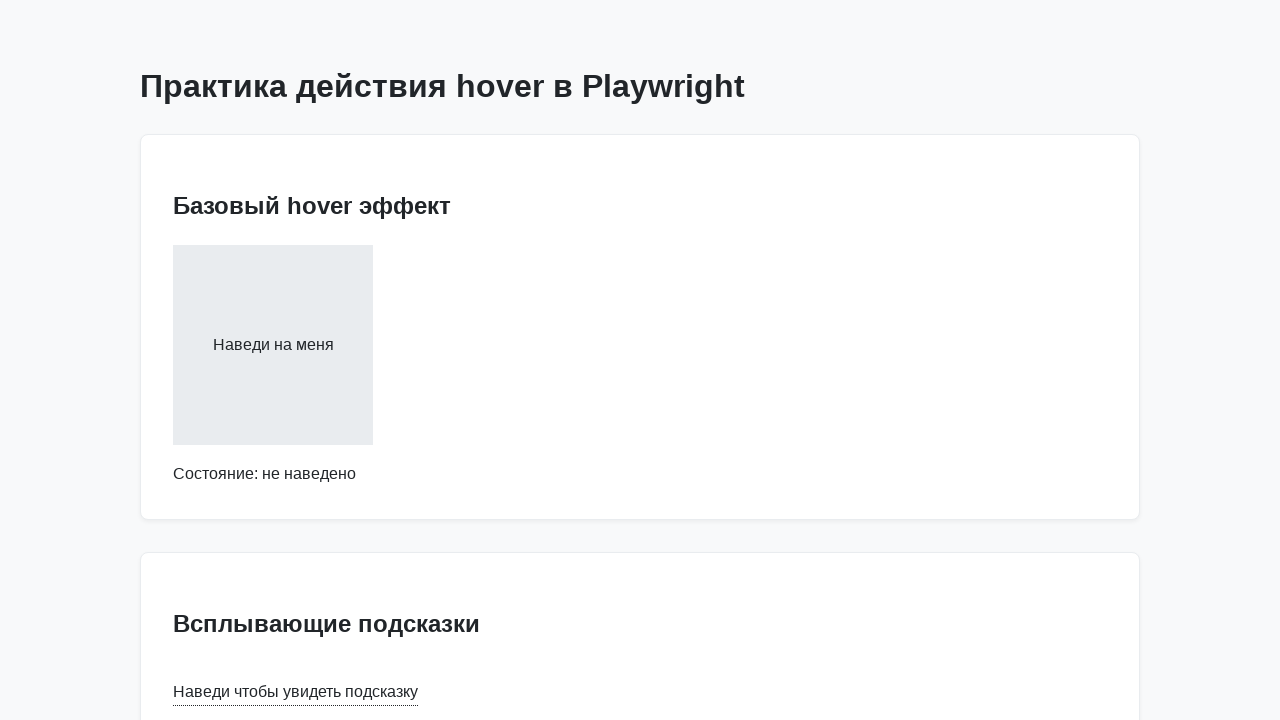

Located submenu item 'Подменю 1.1'
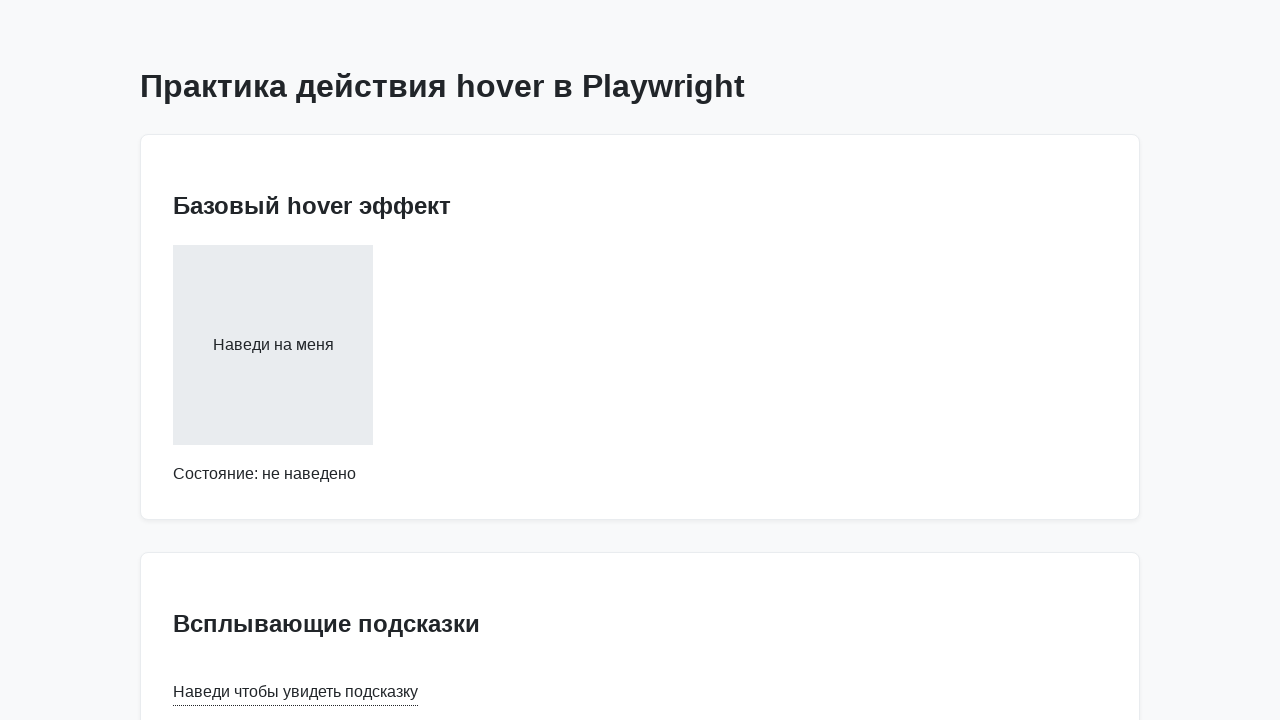

Verified submenu is initially hidden
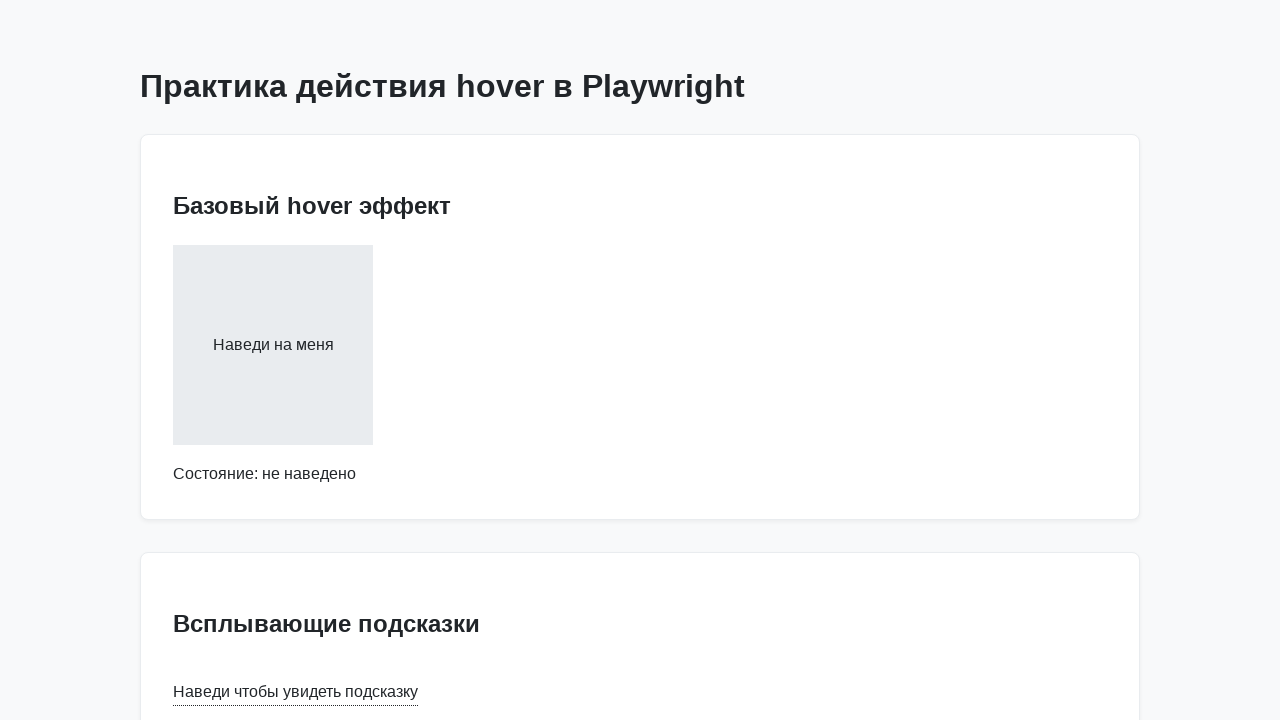

Hovered over menu item to trigger dropdown at (640, 361) on internal:text="\u041c\u0435\u043d\u044e 1 \u041f\u043e\u0434\u043c\u0435\u043d\u
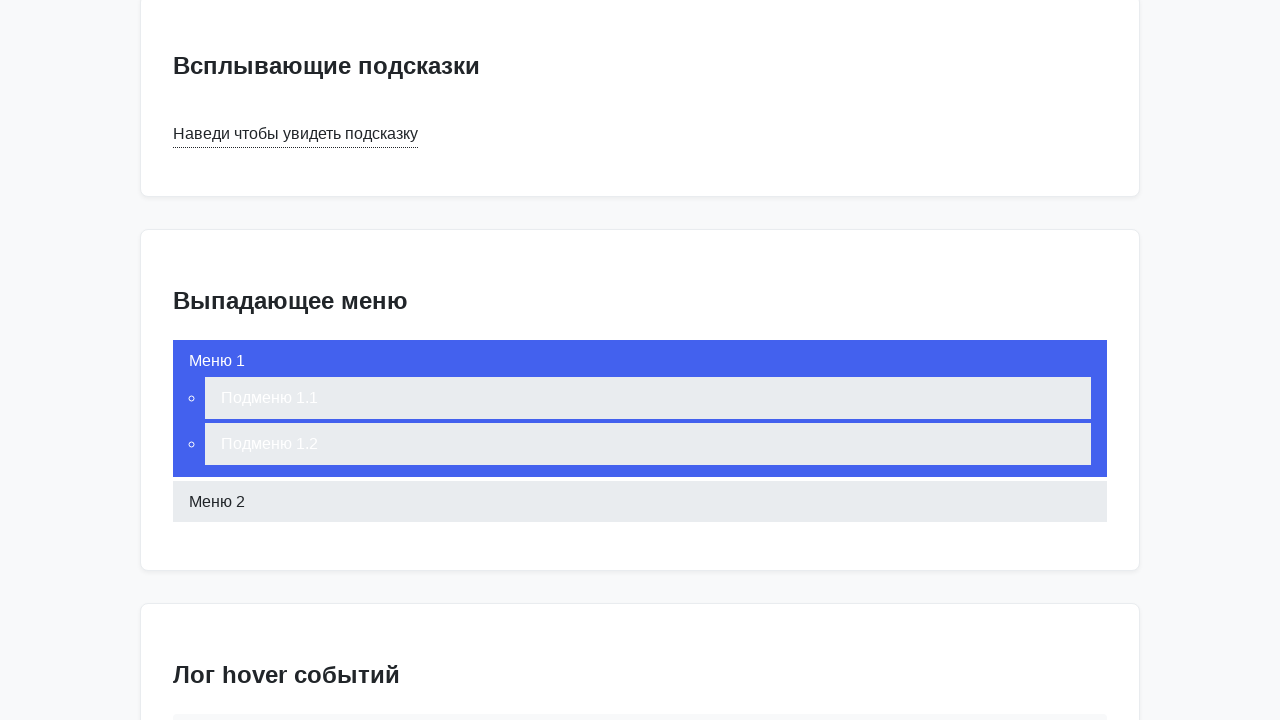

Submenu 'Подменю 1.1' became visible
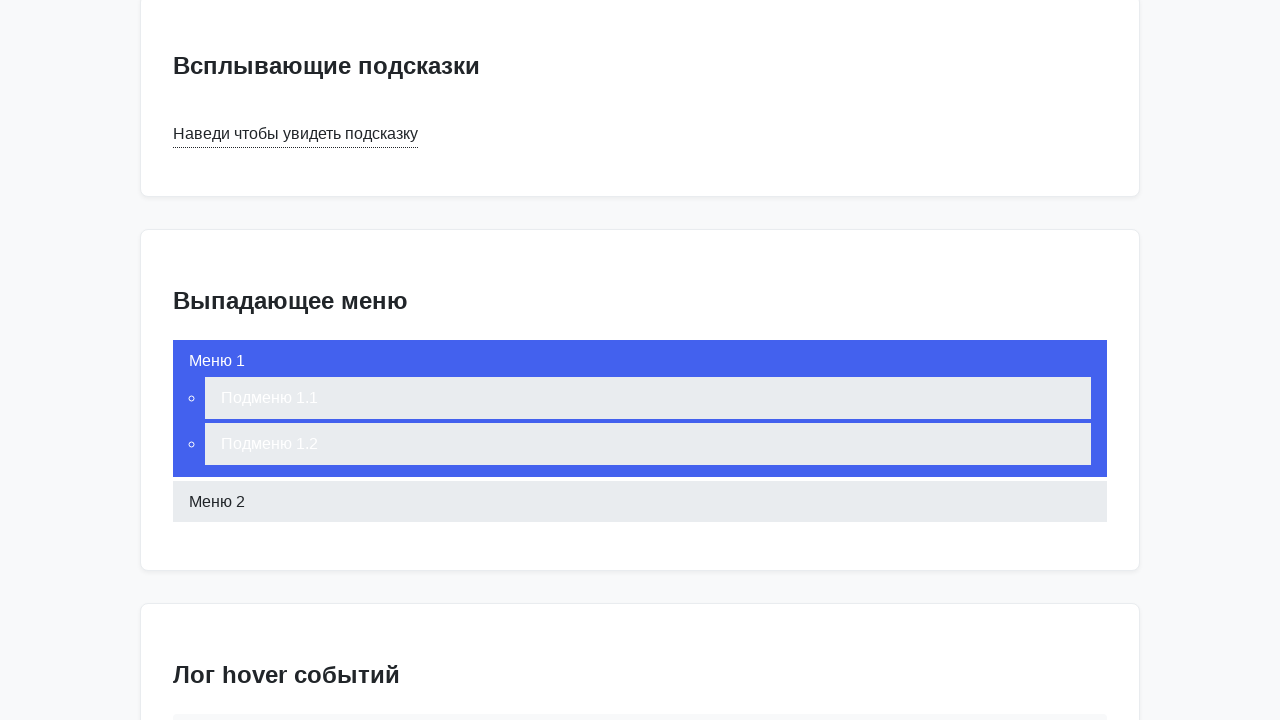

Submenu 'Подменю 1.2' became visible
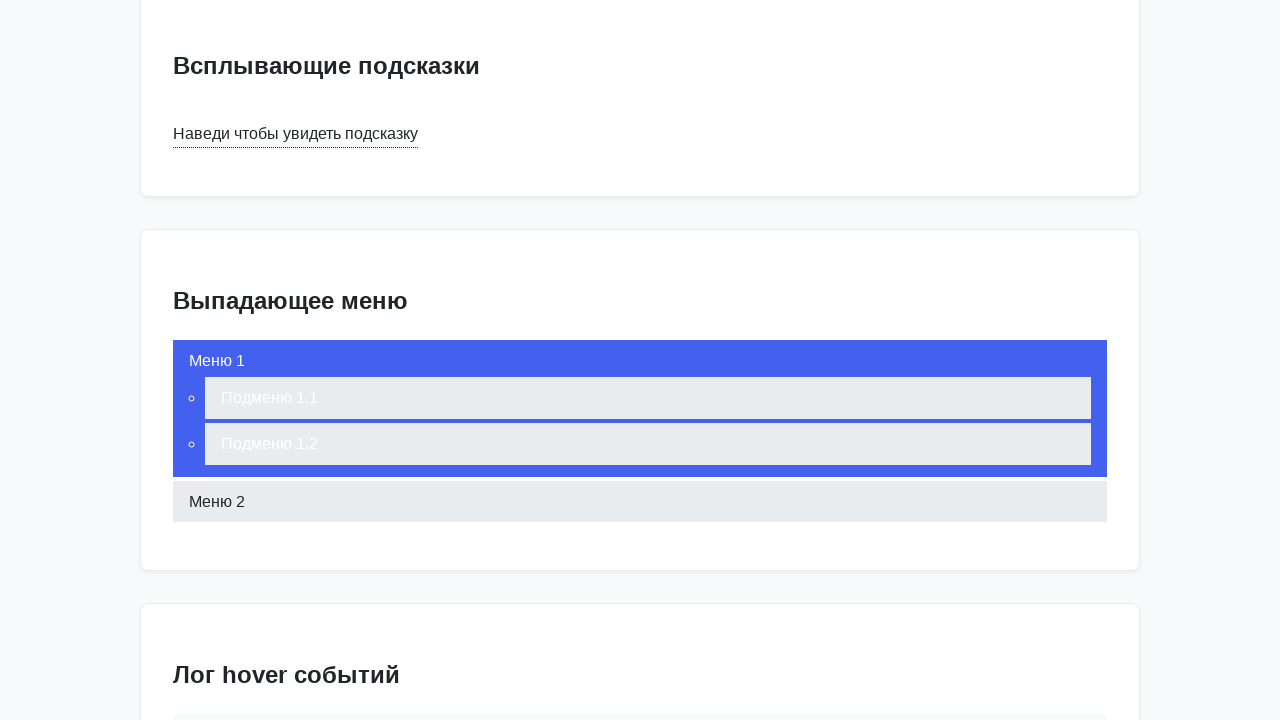

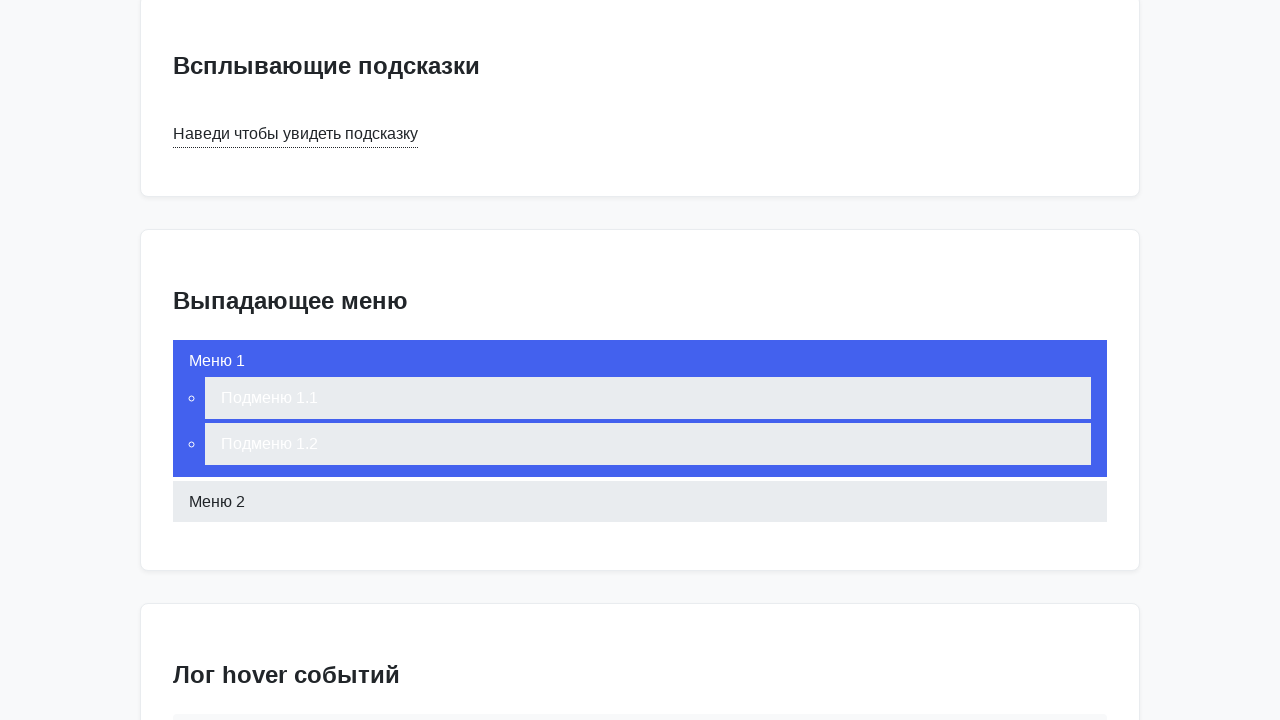